Tests checkbox selection functionality by verifying initial state, clicking a checkbox, and confirming it becomes selected

Starting URL: https://rahulshettyacademy.com/dropdownsPractise/#

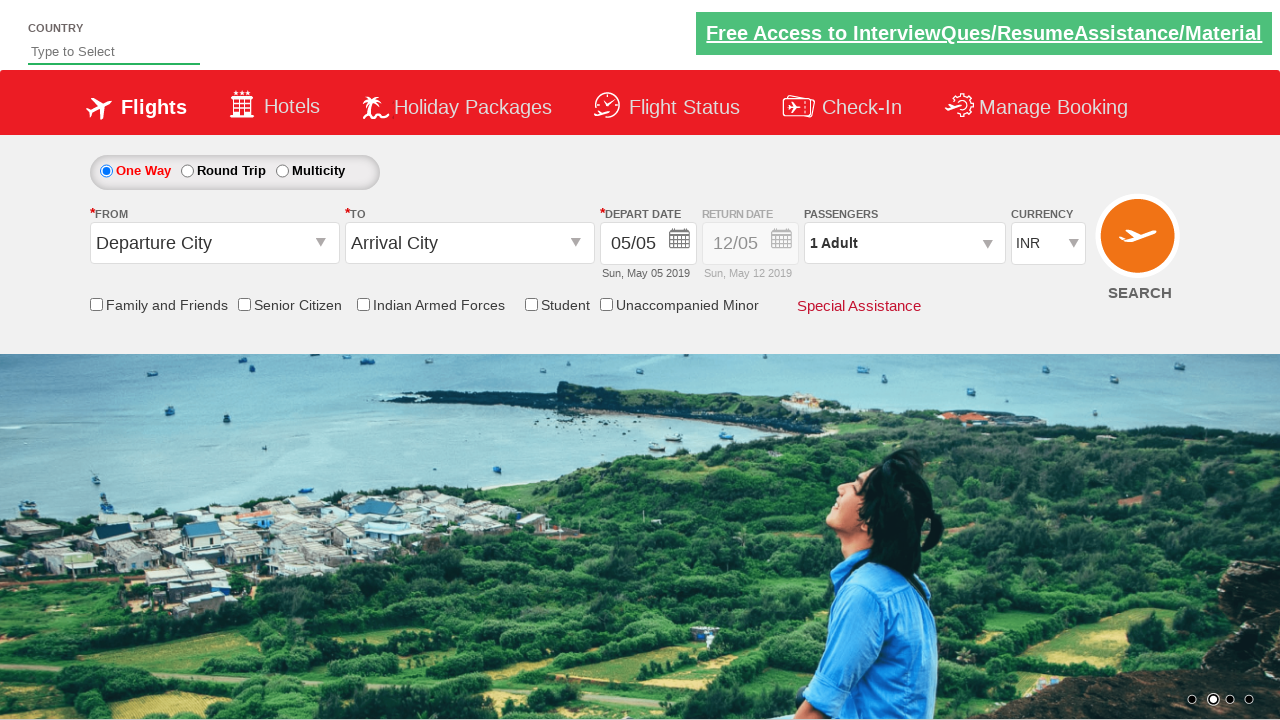

Checked initial state of checkbox - unchecked
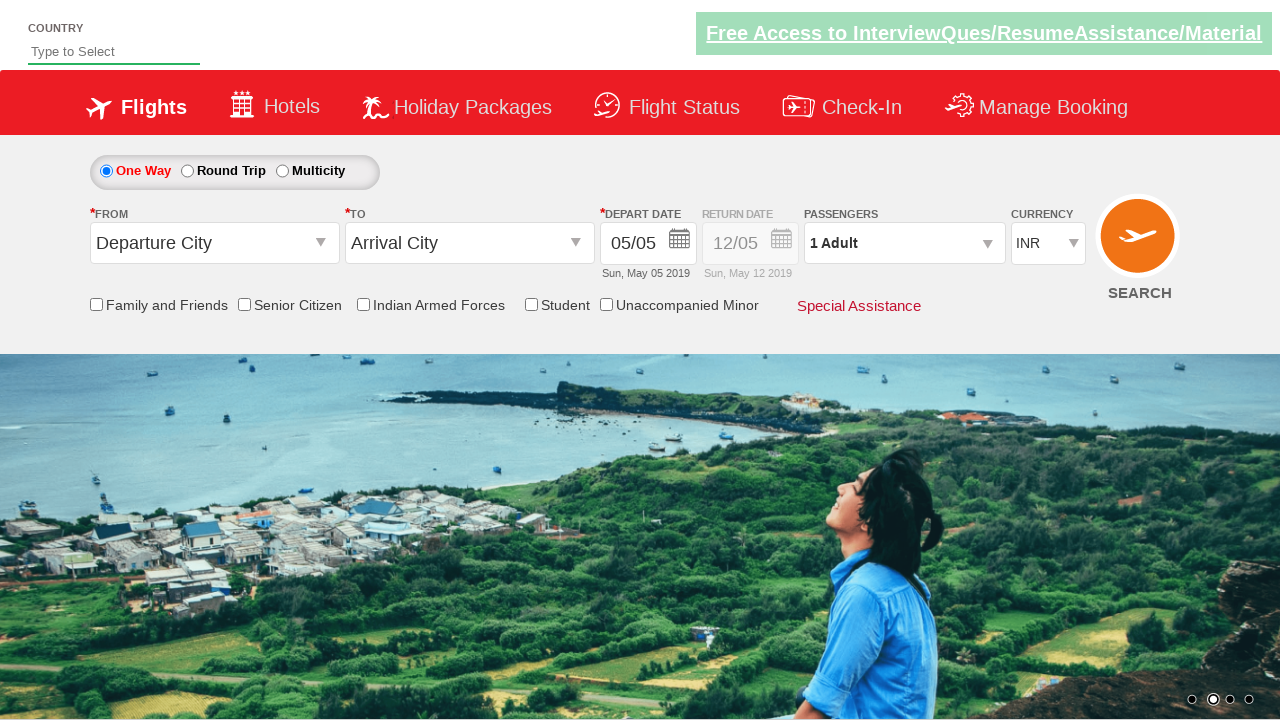

Assertion passed: checkbox is unchecked initially
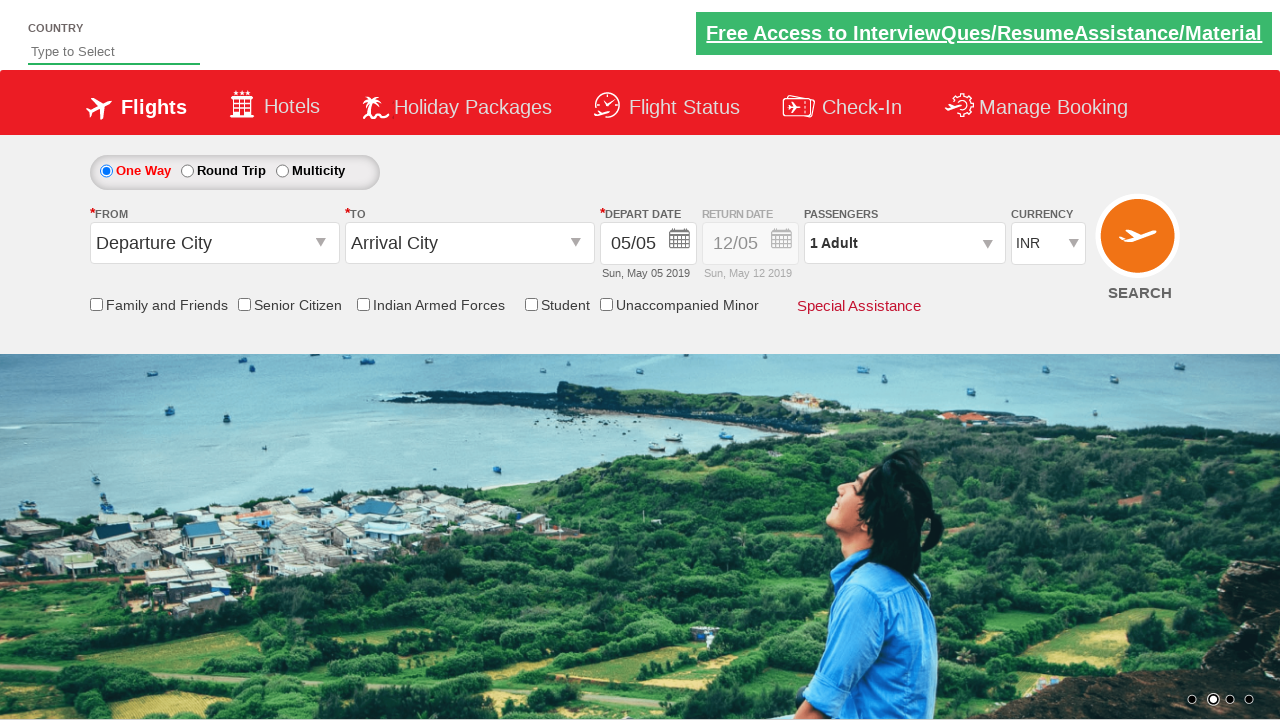

Clicked checkbox to select it at (363, 304) on input[id*='IndArm']
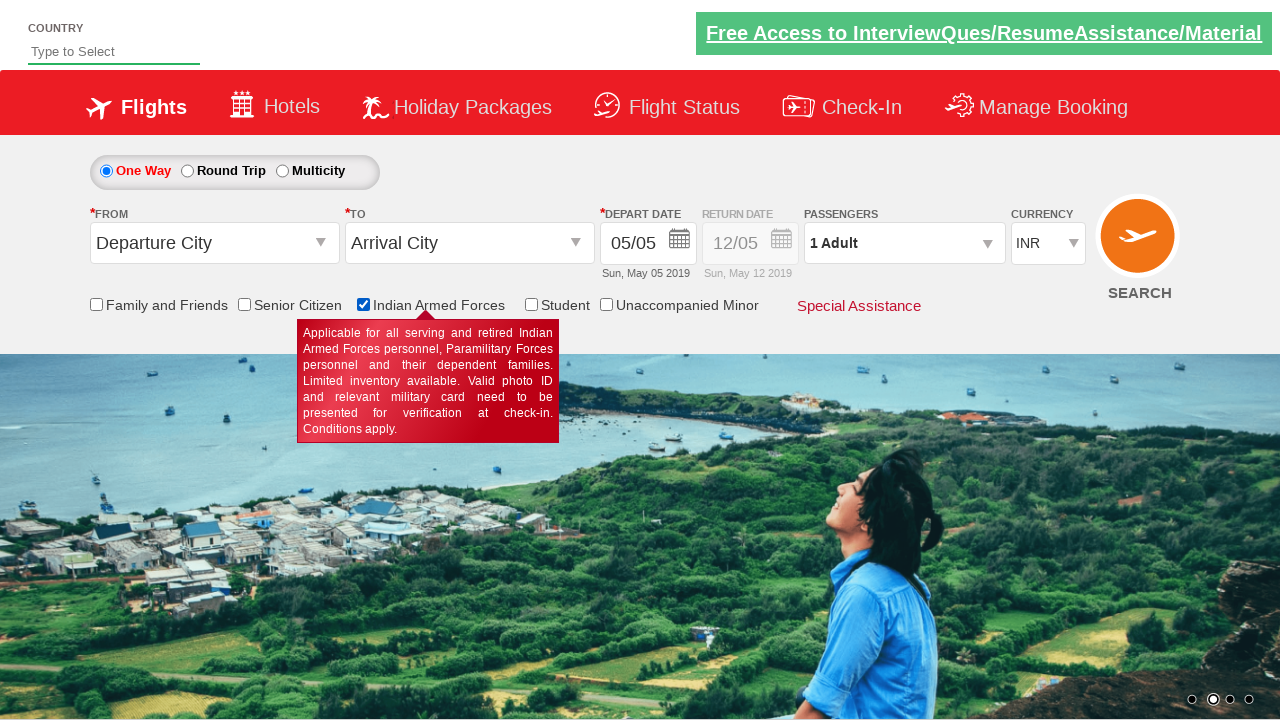

Checked final state of checkbox - checked
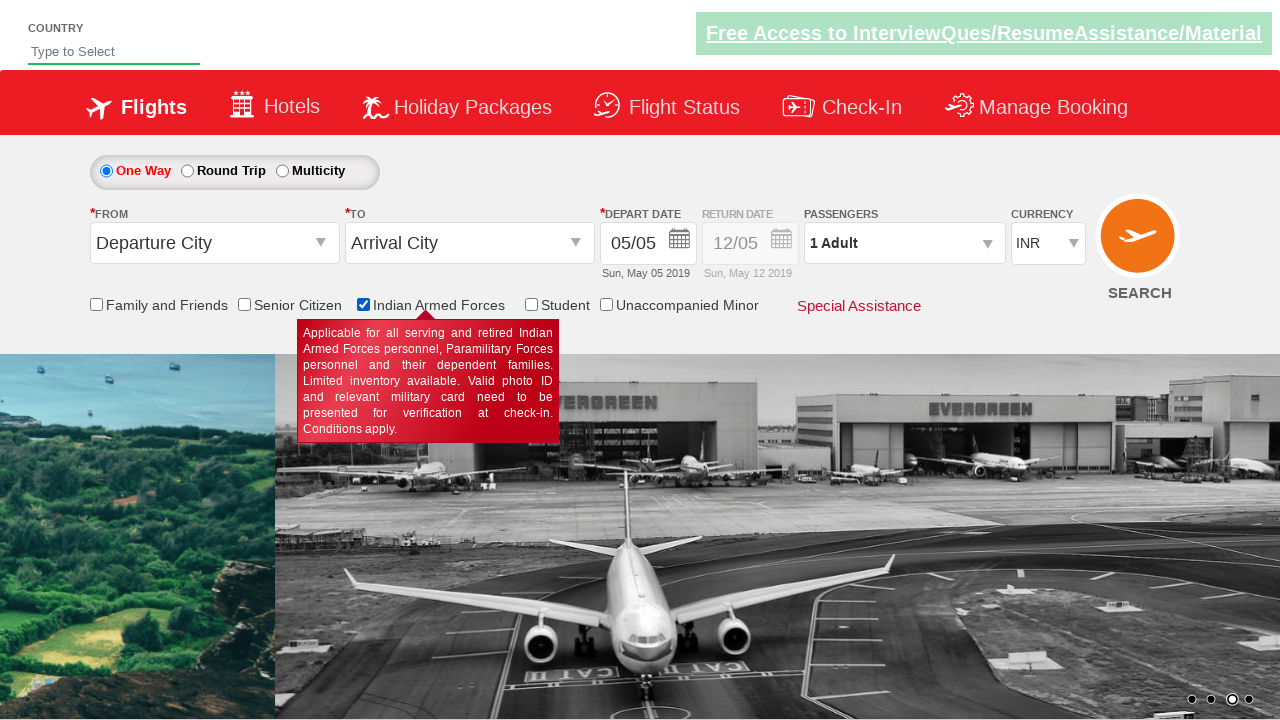

Assertion passed: checkbox is checked after click
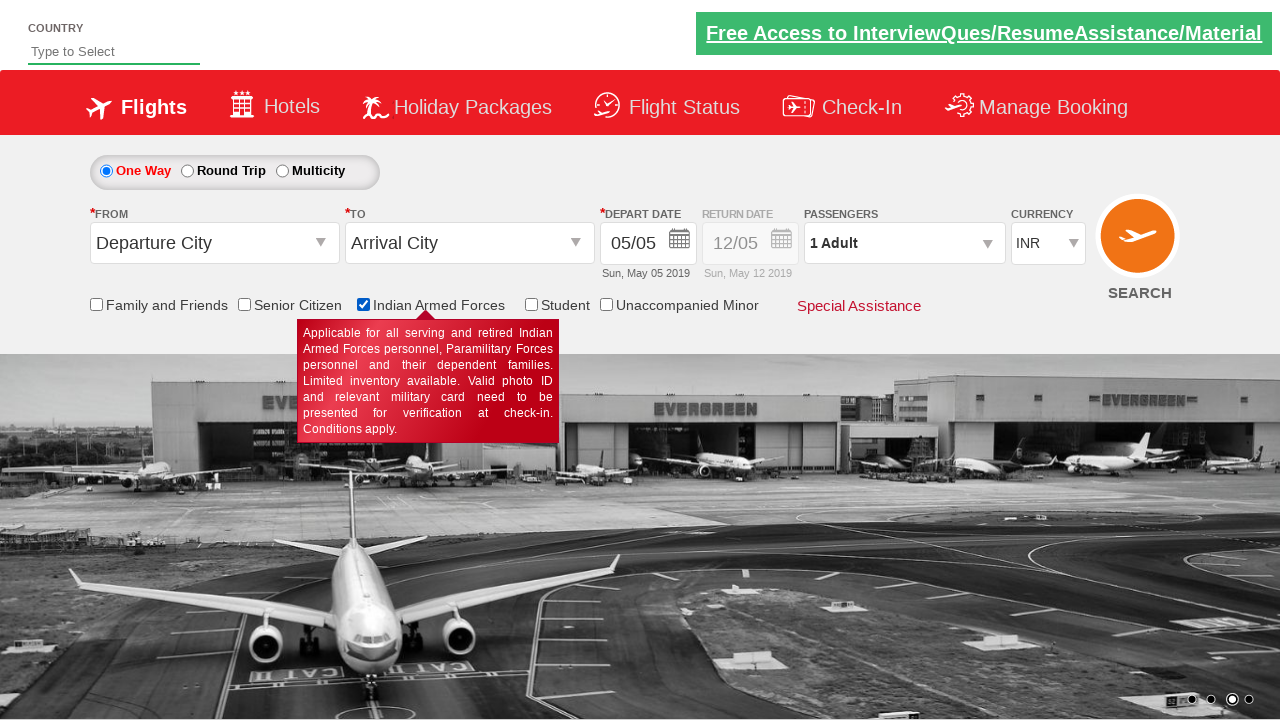

Retrieved total checkbox count: 6
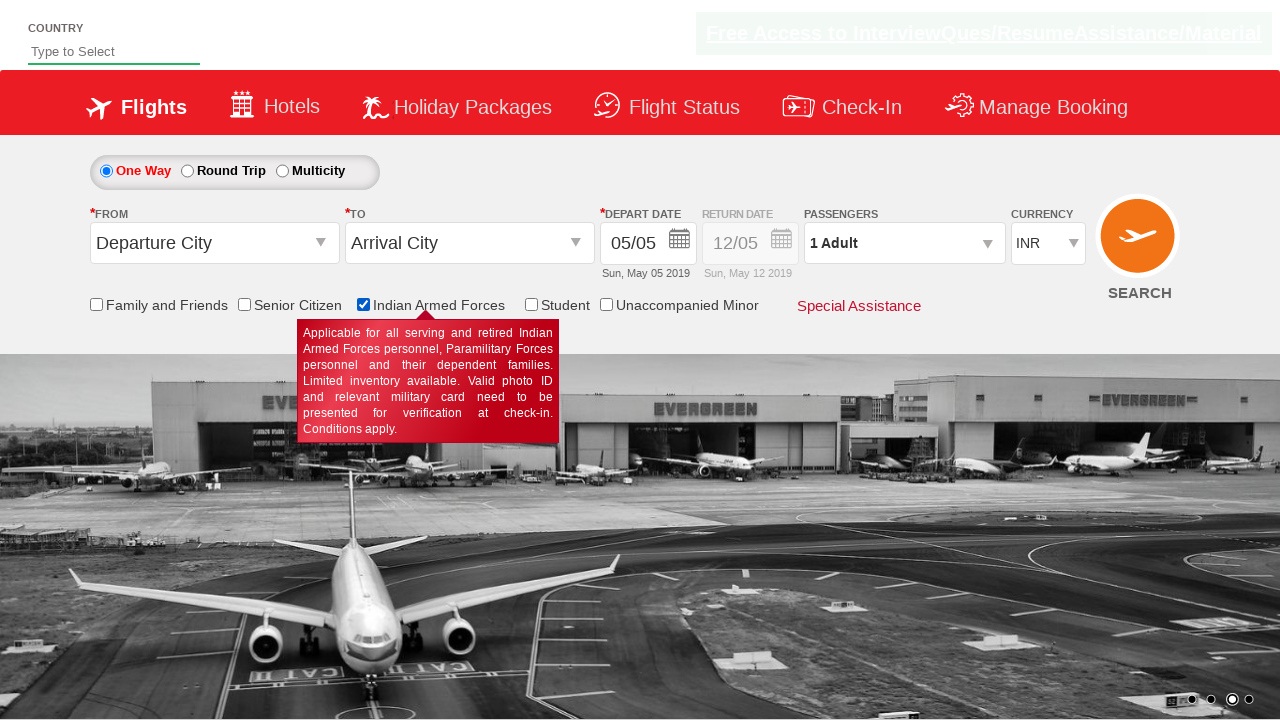

Printed total checkboxes on page: 6
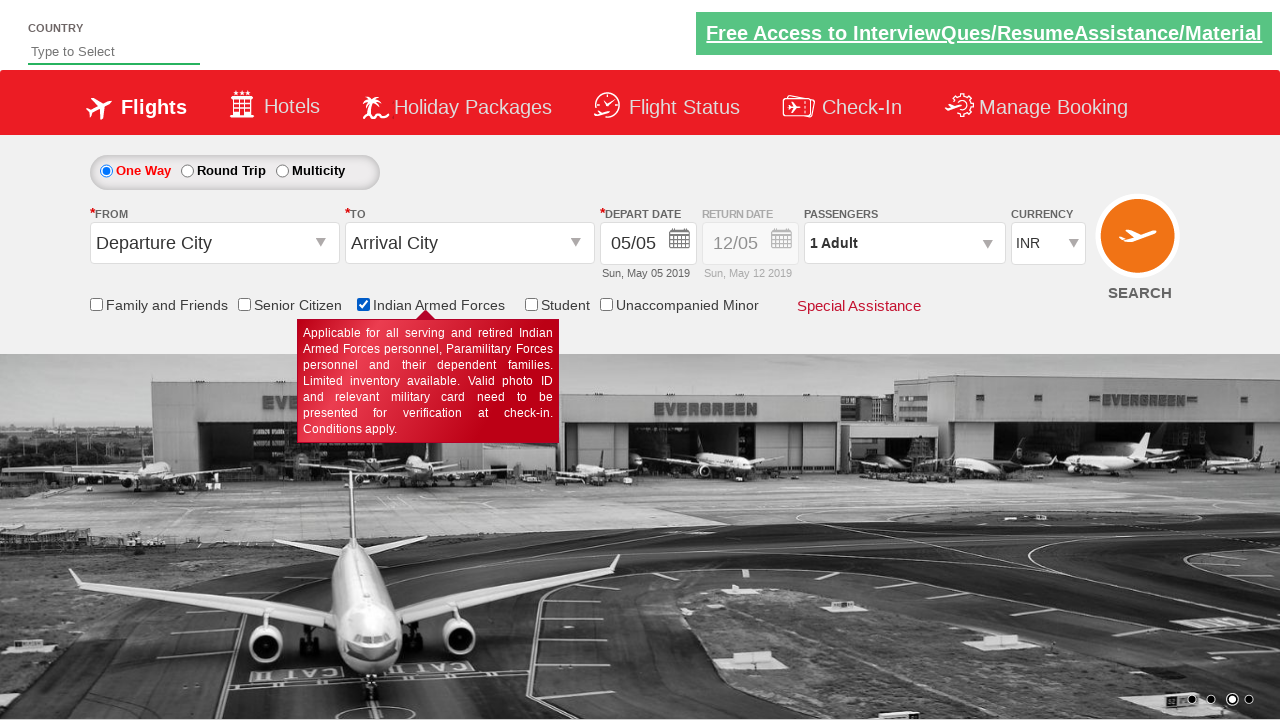

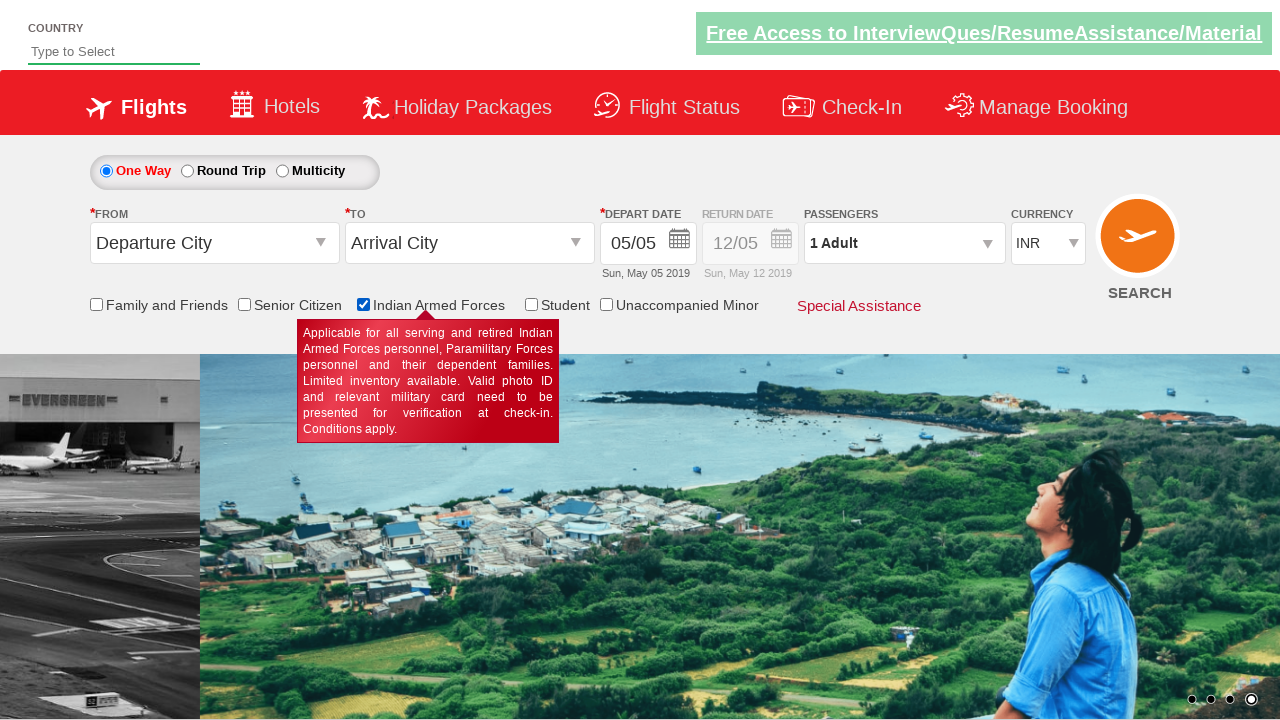